Tests various checkbox interactions including basic checkboxes, tri-state checkboxes, toggle switches, and multi-select checkboxes on a demo page

Starting URL: https://leafground.com/checkbox.xhtml

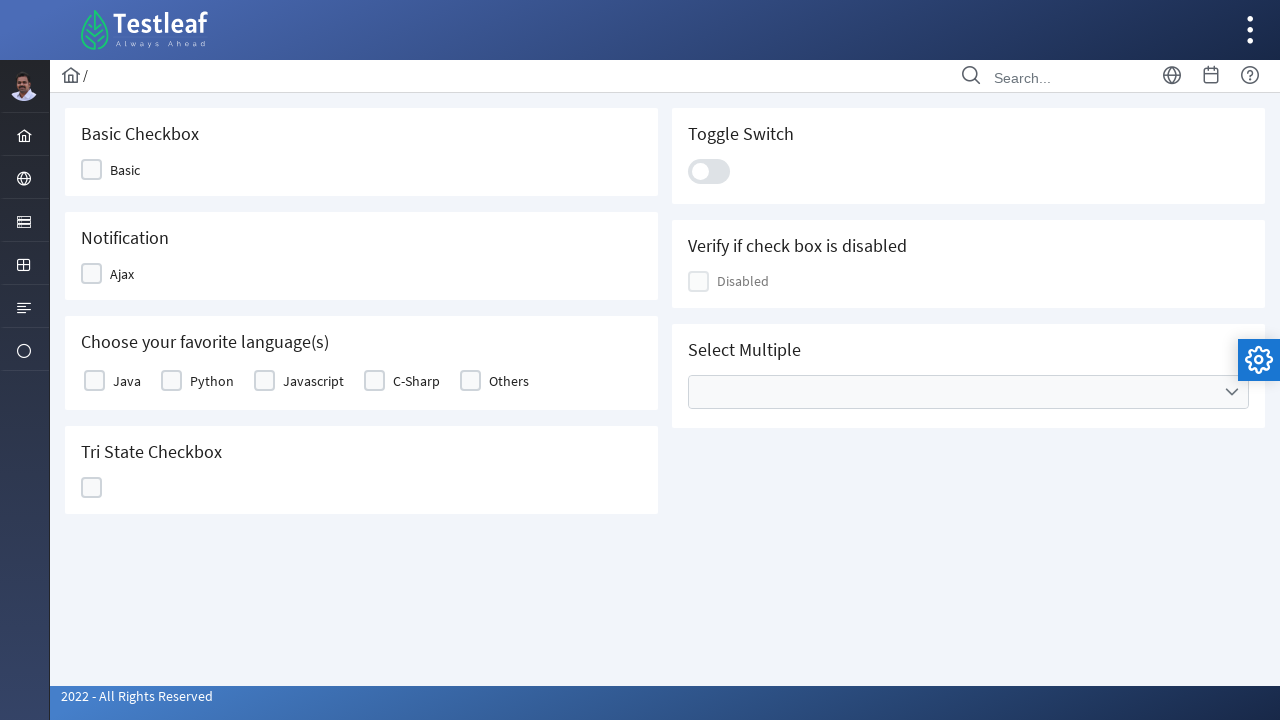

Clicked first basic checkbox at (92, 170) on xpath=//div[contains(@class,'ui-chkbox-box ui-widget')]
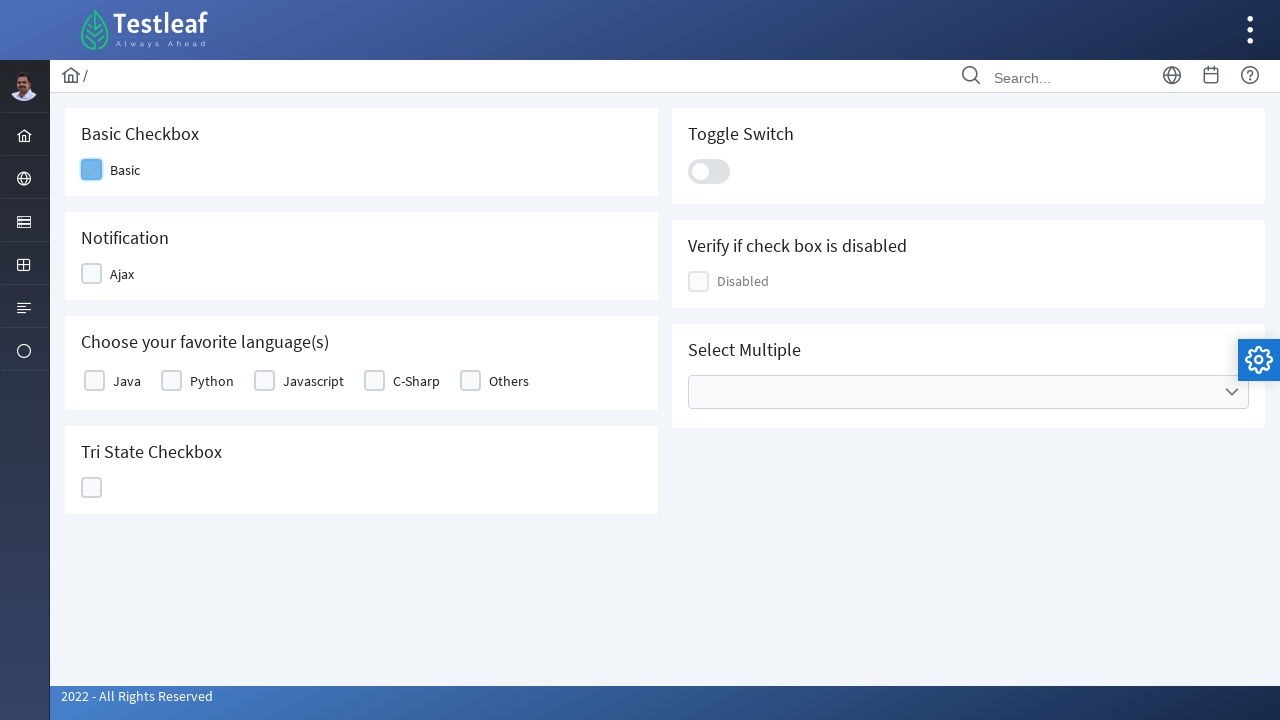

Clicked second checkbox which triggers a notification at (92, 274) on (//div[contains(@class,'ui-chkbox-box ui-widget')])[2]
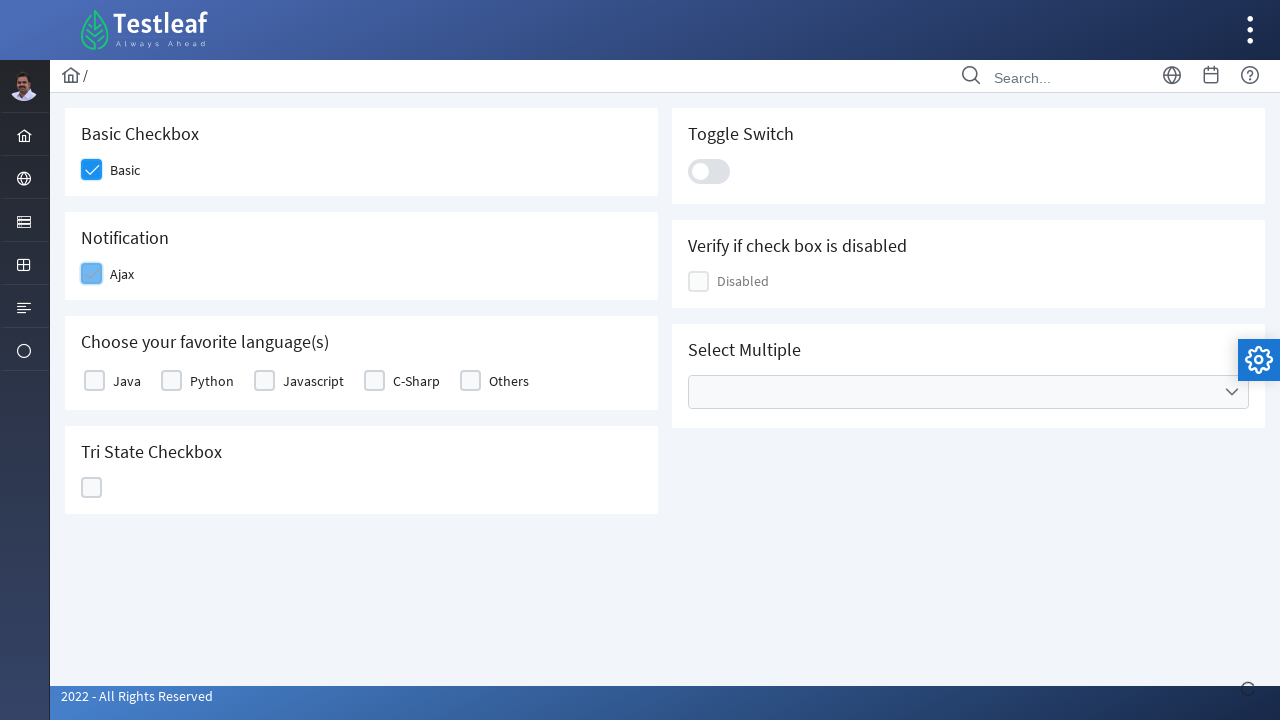

Notification message appeared
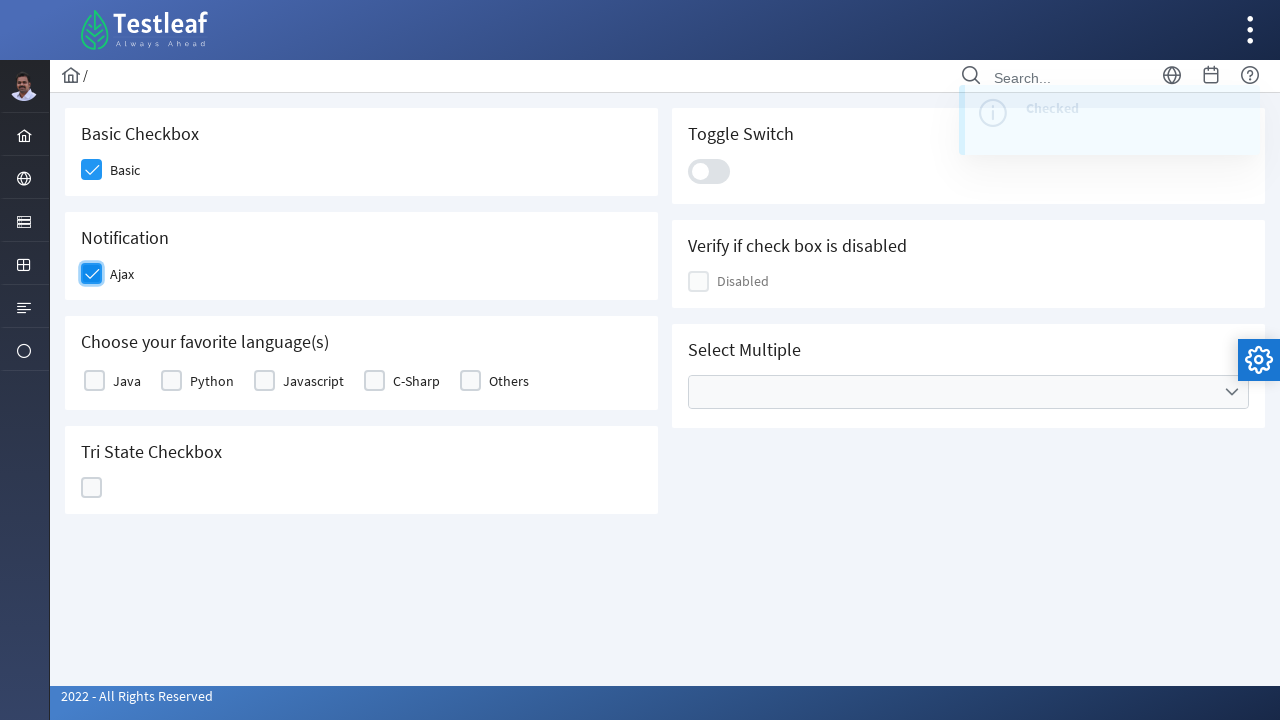

Clicked third checkbox in the basic table at (264, 381) on xpath=//table[@id='j_idt87:basic']/tbody[1]/tr[1]/td[3]/div[1]/div[2]
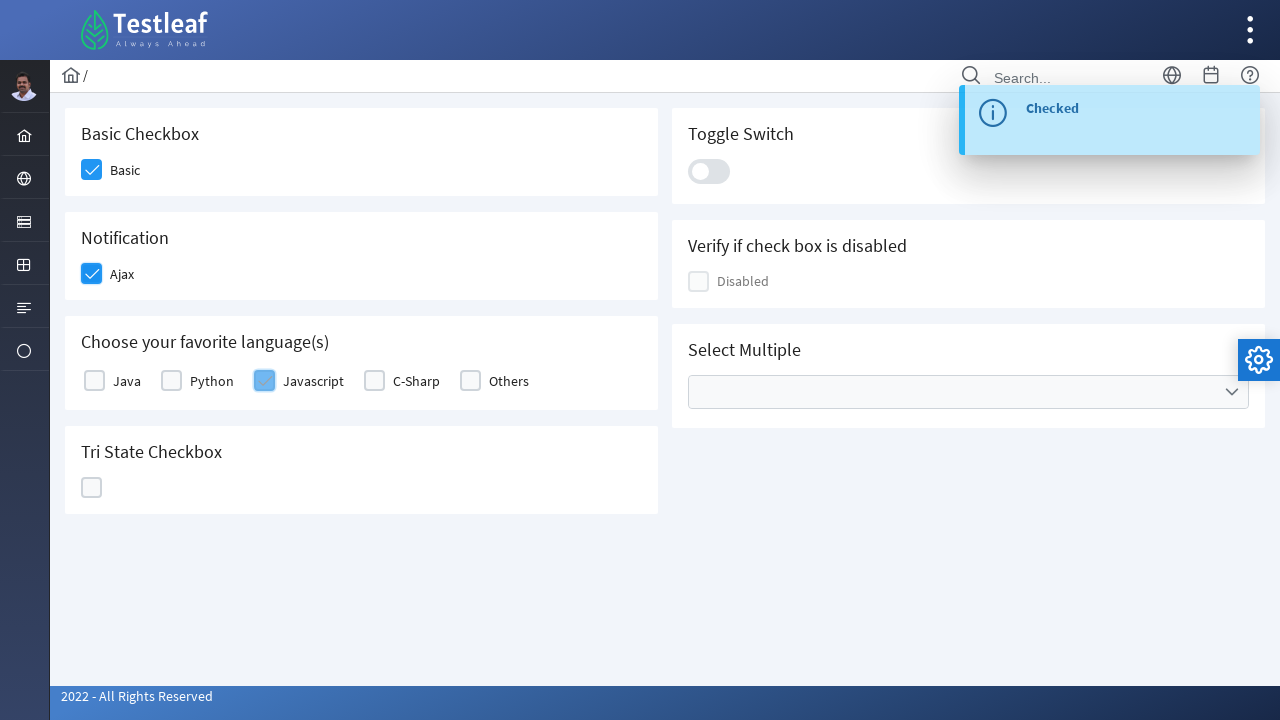

Clicked tri-state checkbox at (92, 488) on (//div[@id='j_idt87:ajaxTriState']//div)[2]
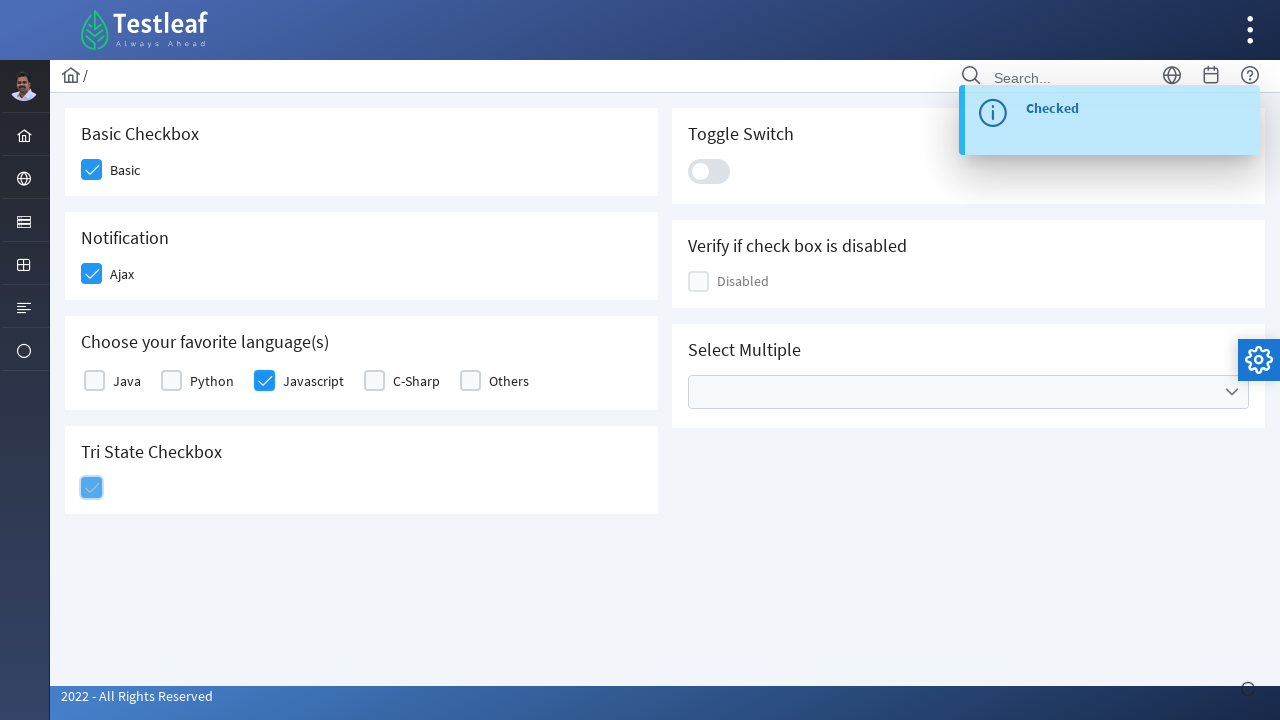

Clicked toggle switch at (709, 171) on .ui-toggleswitch-slider
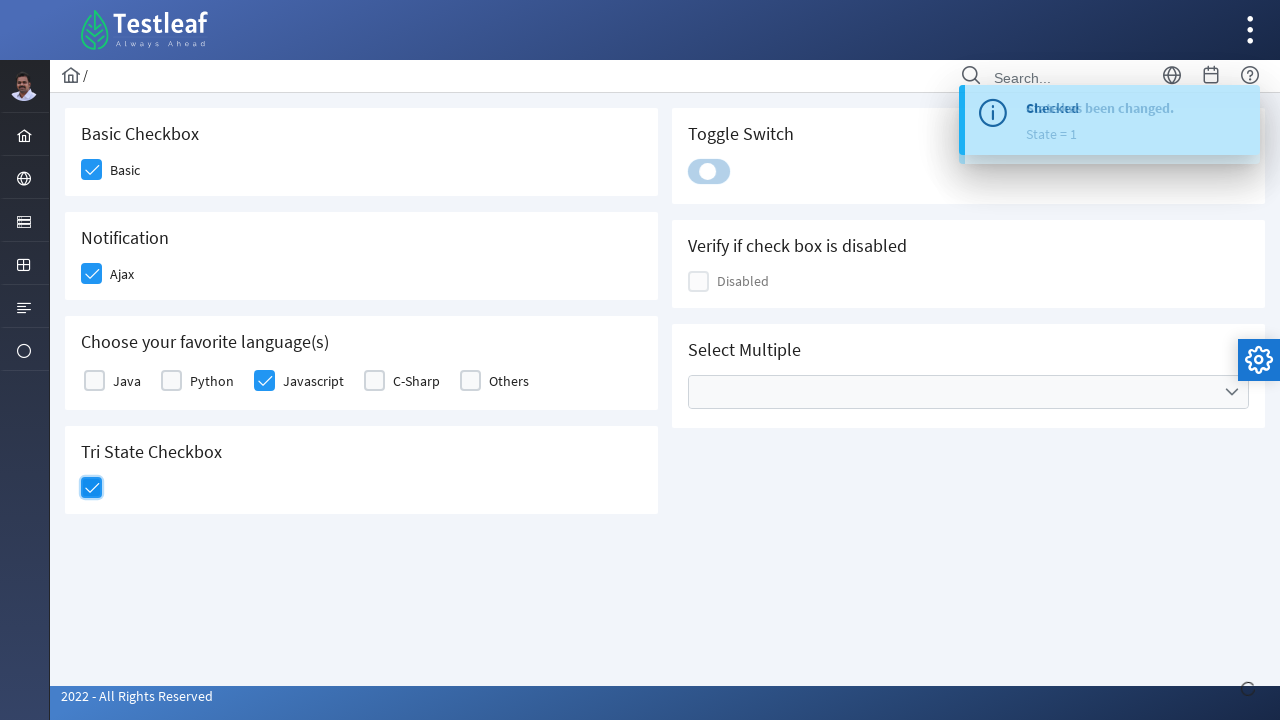

Clicked on multi-select dropdown to open options at (1232, 392) on xpath=//div[contains(@class,'ui-selectcheckboxmenu-trigger ui-state-default')]
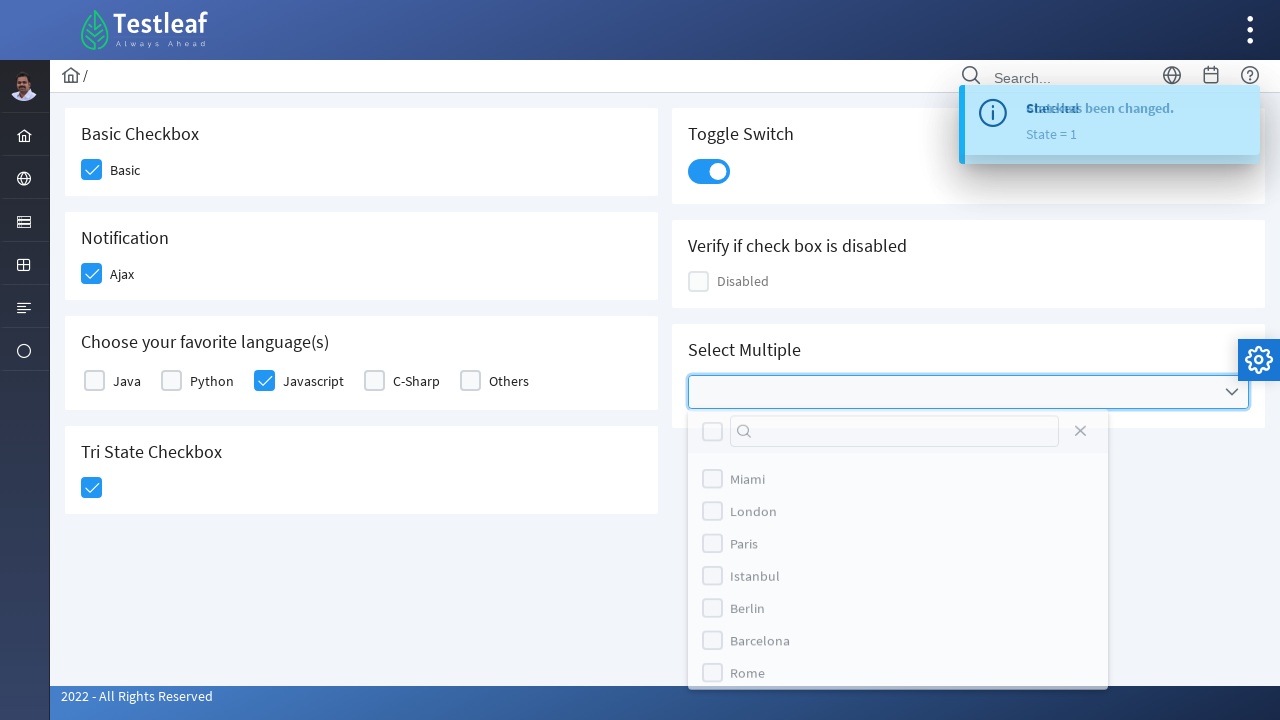

Selected Berlin option from multi-select dropdown at (748, 624) on (//label[text()='Berlin'])[2]
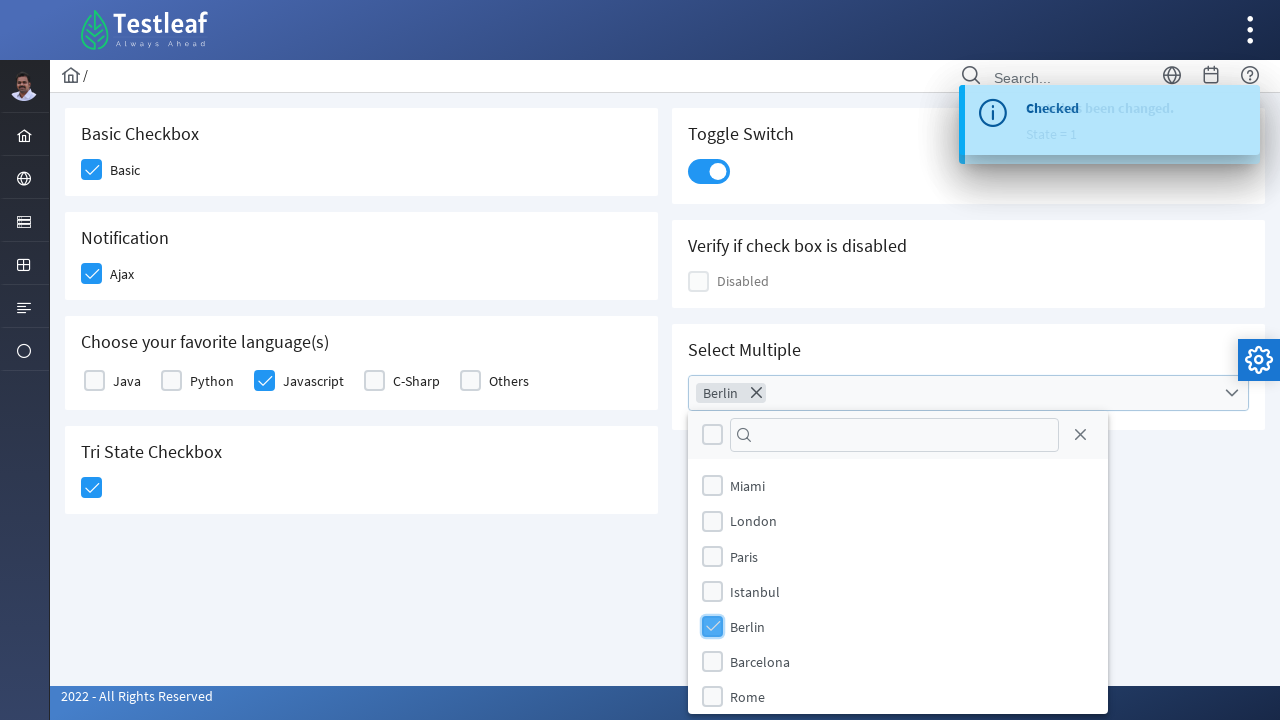

Selected Rome option from multi-select dropdown at (748, 697) on (//label[text()='Rome'])[2]
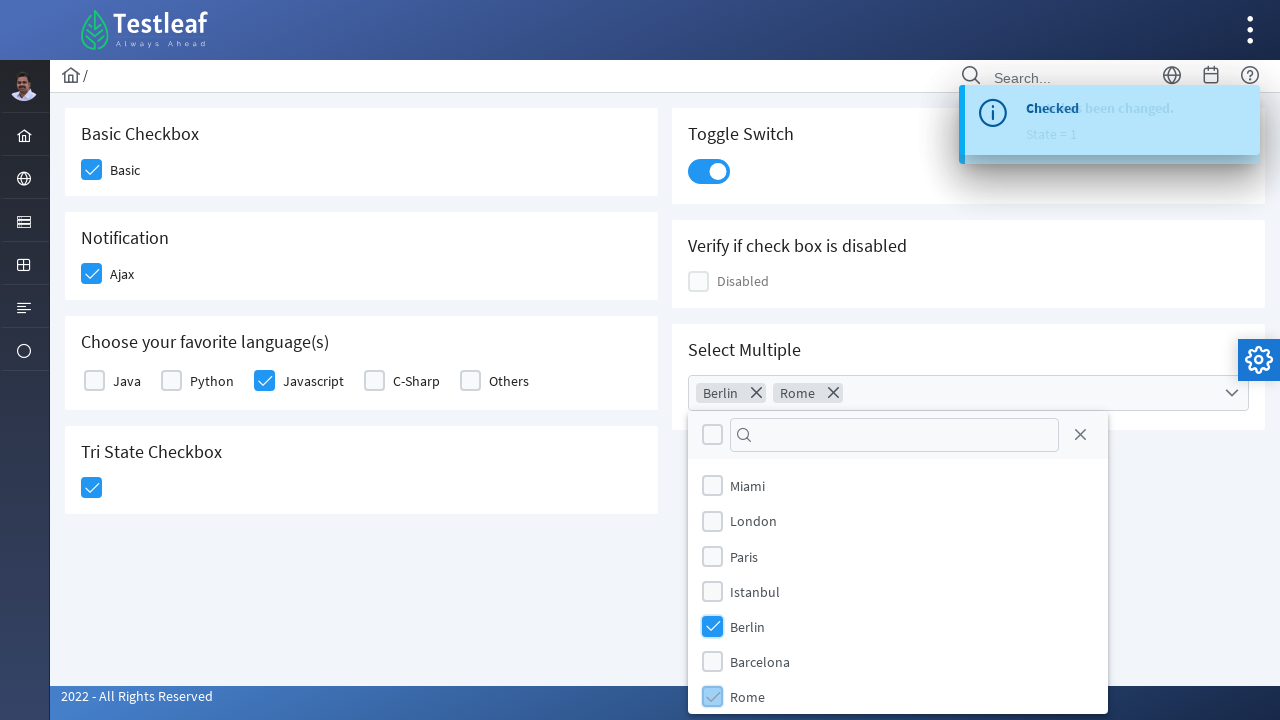

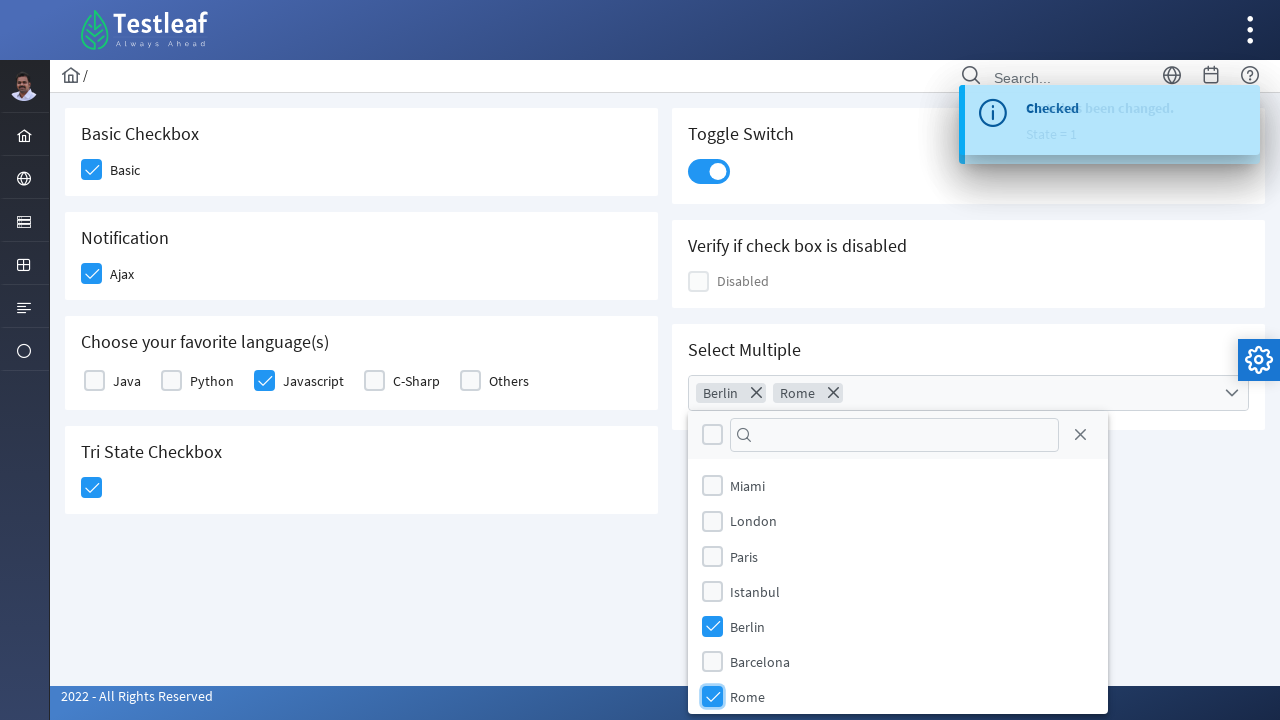